Tests multiple window handling by opening a new window and switching between windows

Starting URL: https://the-internet.herokuapp.com/

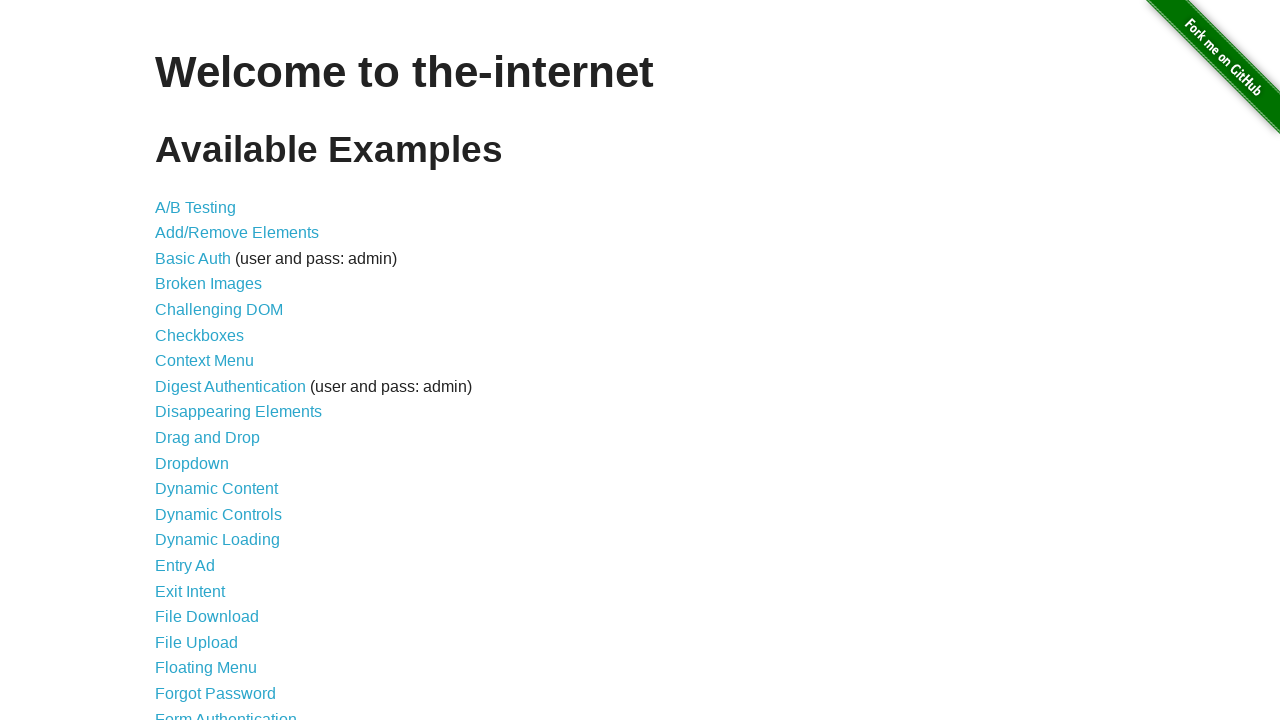

Clicked on Multiple Windows link at (218, 369) on a:has-text('Multiple Windows')
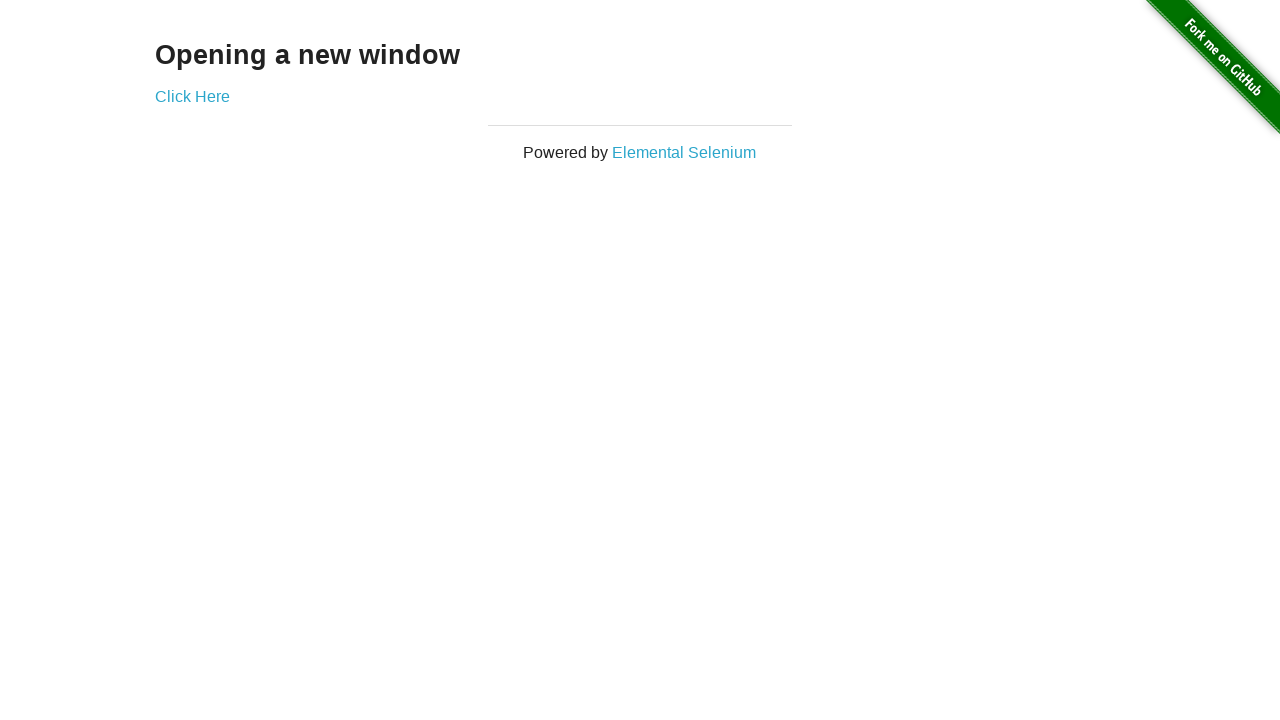

Clicked 'Click Here' to open new window at (192, 96) on a:has-text('Click Here')
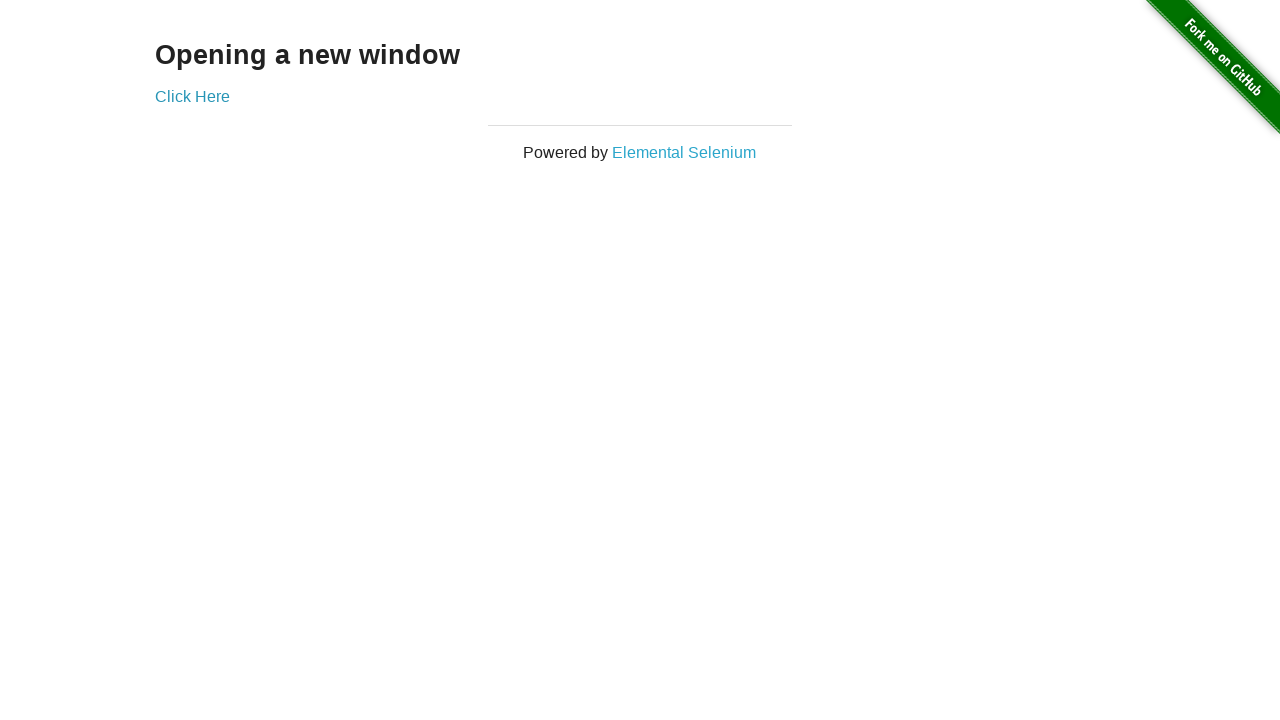

New window popup opened
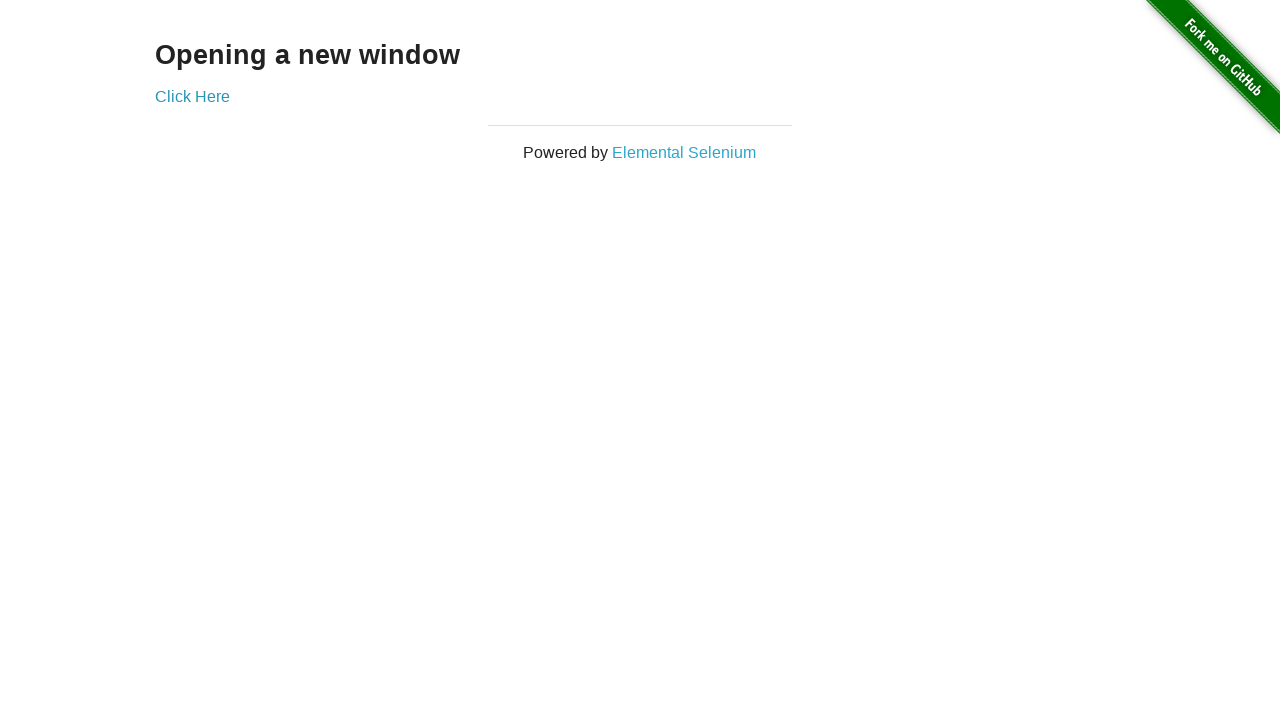

New window content loaded with 'New Window' heading
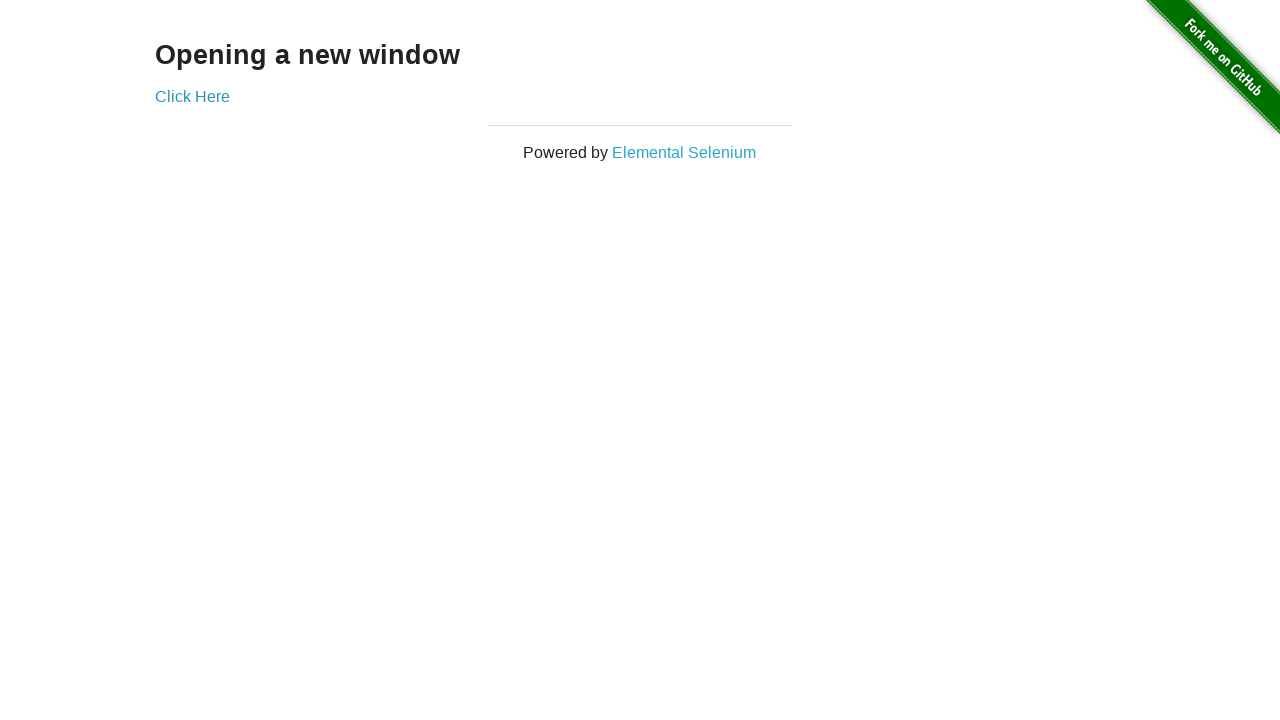

Switched back to main window and verified 'Opening a new window' heading
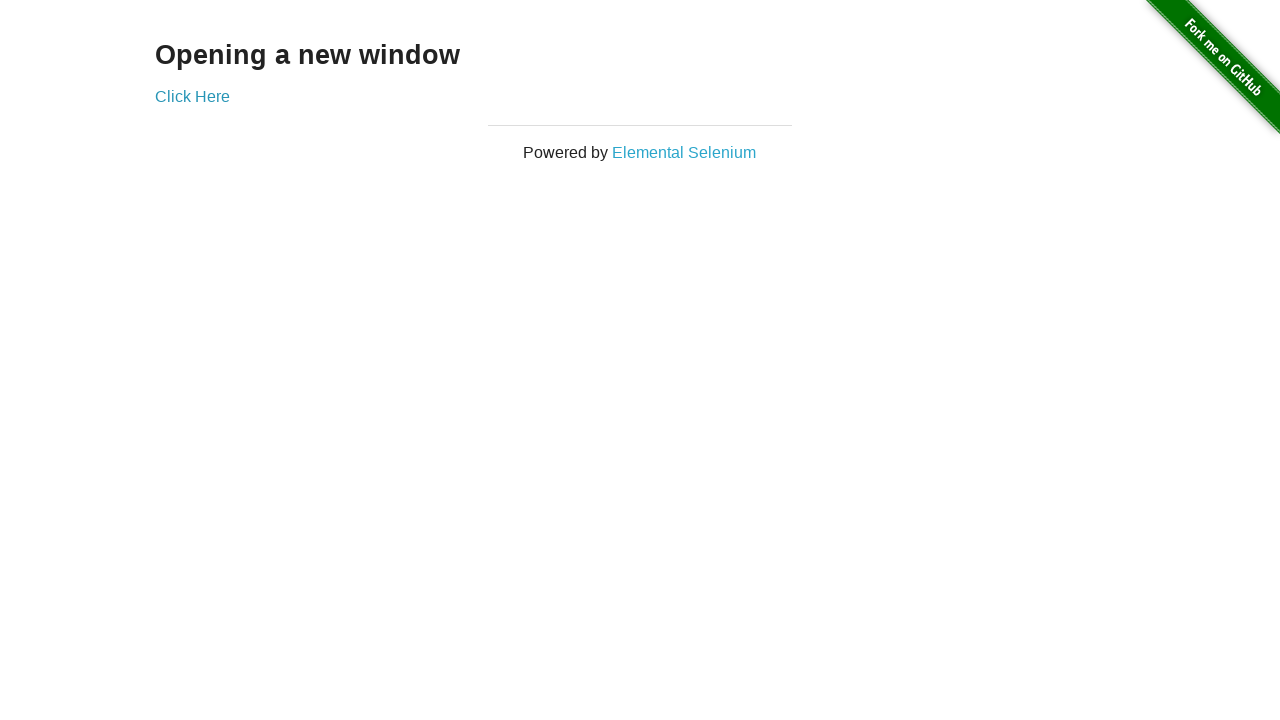

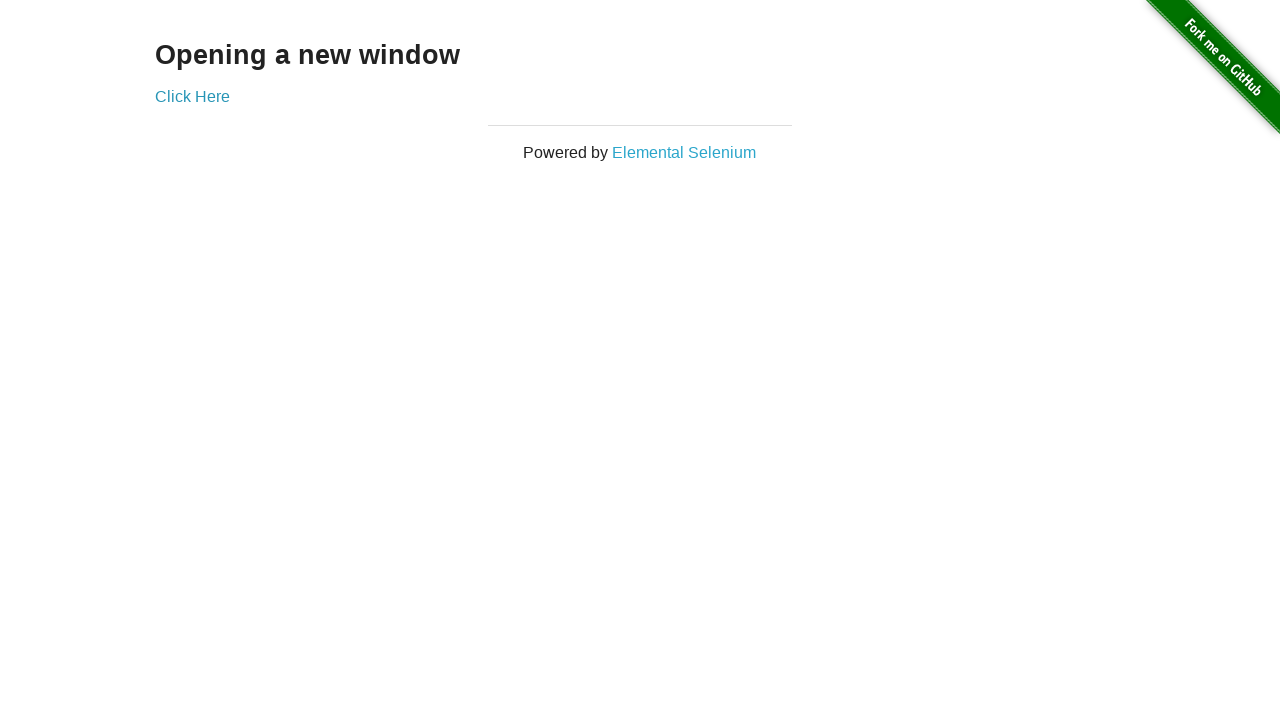